Tests navigation to the Privacy/Impressum page by clicking the impressum link

Starting URL: https://www.99-bottles-of-beer.net/

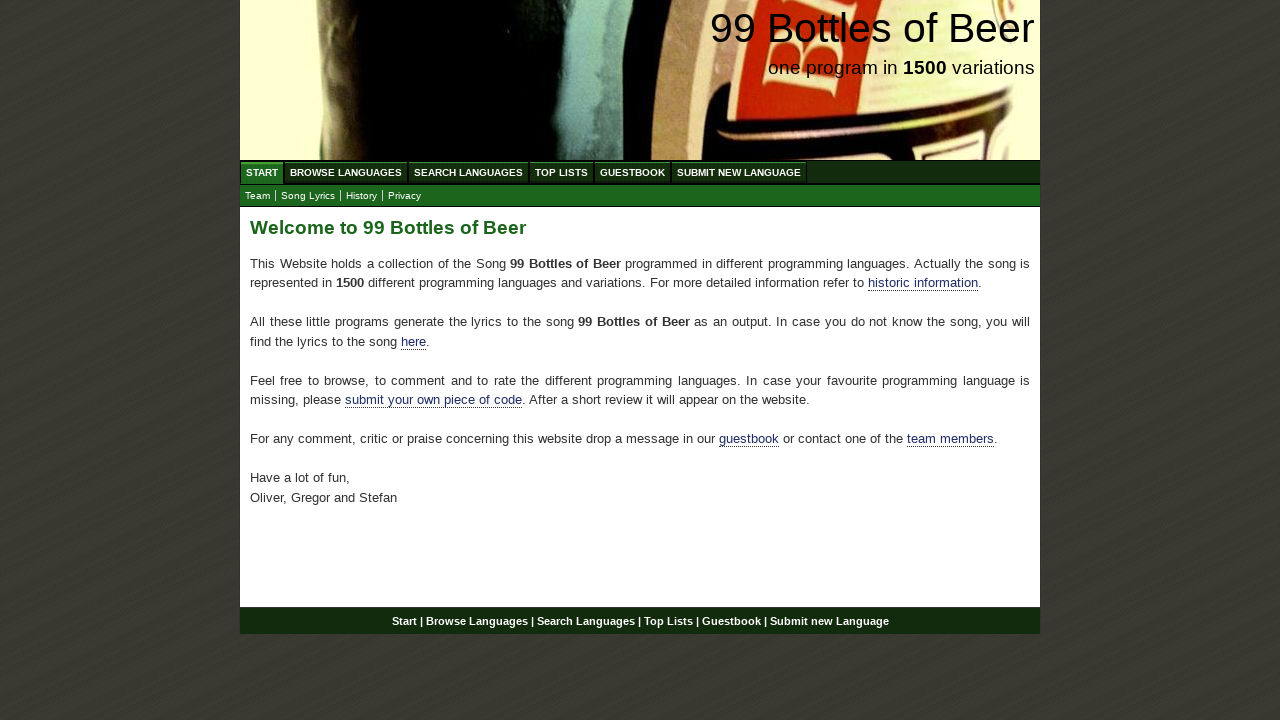

Clicked the impressum/privacy link at (404, 196) on xpath=//a[@href='impressum.html']
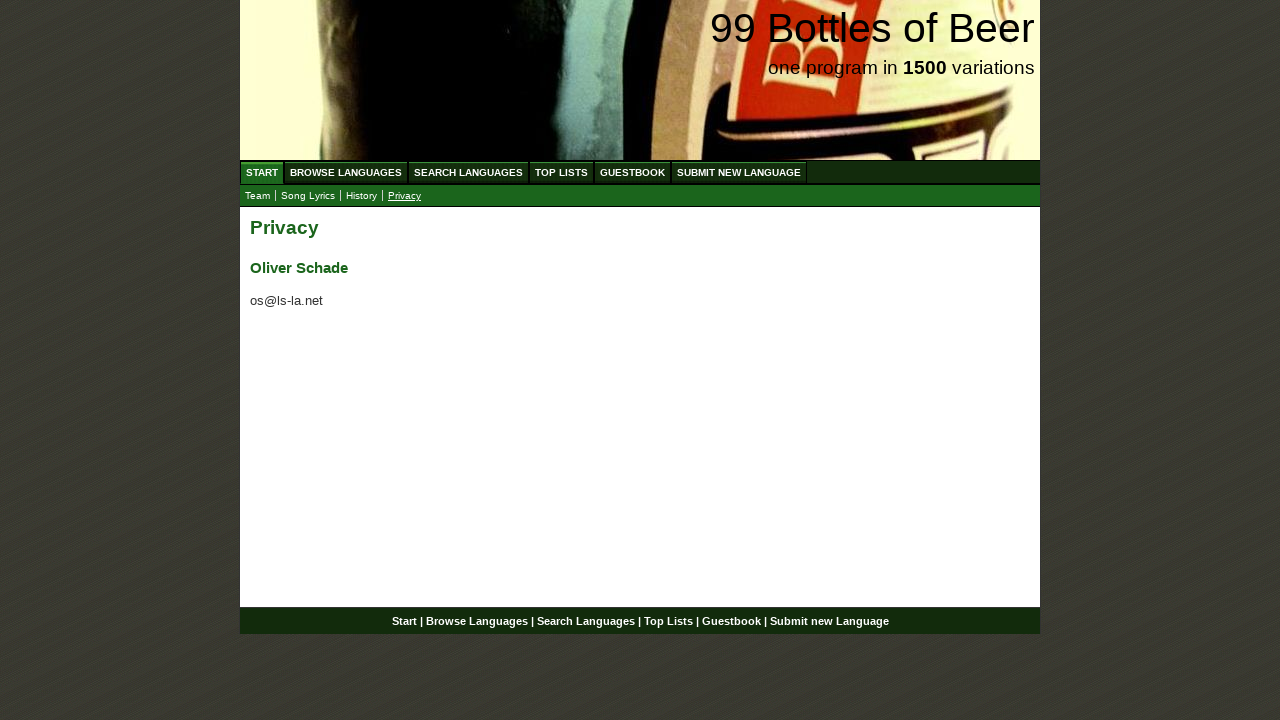

Verified navigation to Privacy/Impressum page at https://www.99-bottles-of-beer.net/impressum.html
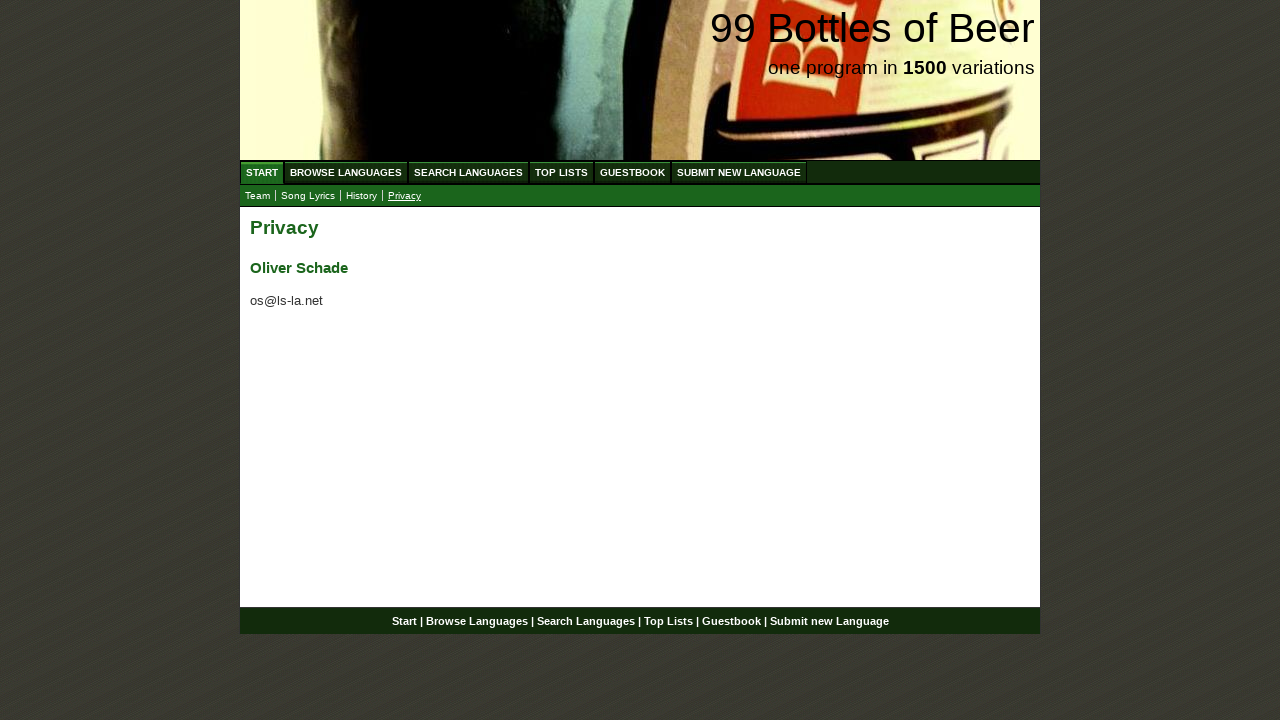

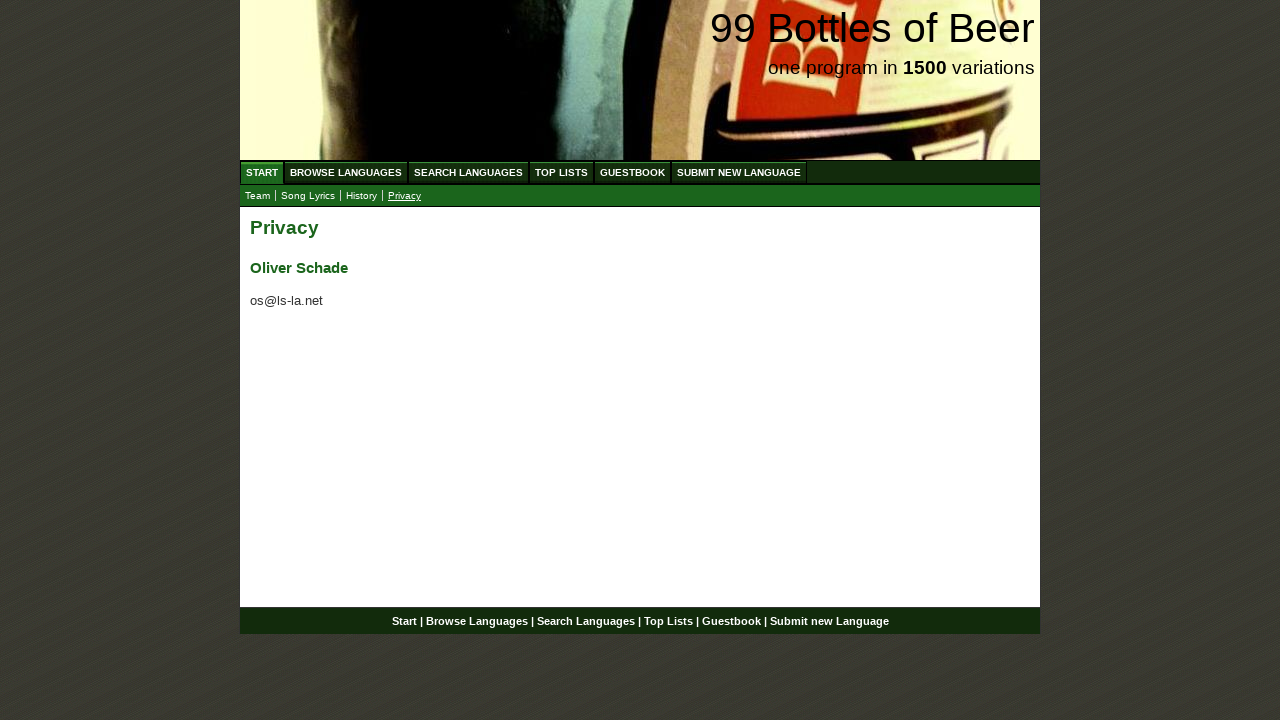